Navigates to the Automation Practice page and verifies that the footer section with links is present and contains anchor elements

Starting URL: https://rahulshettyacademy.com/AutomationPractice

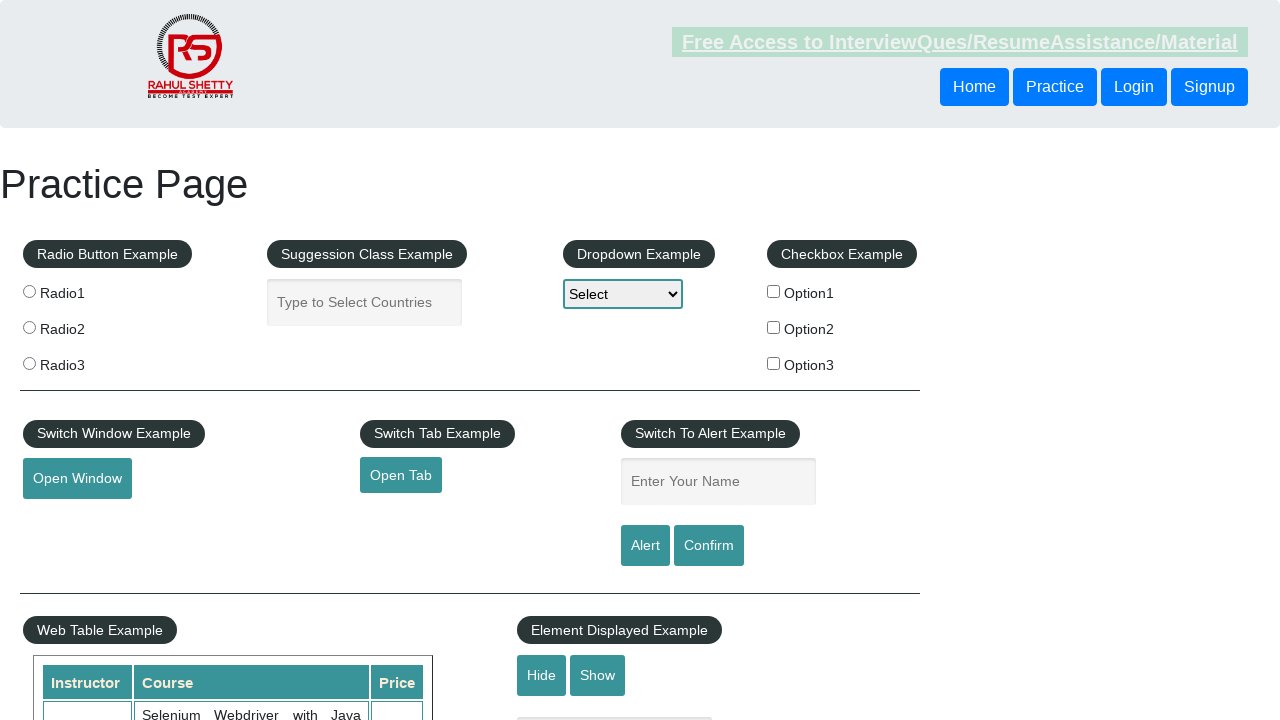

Navigated to Automation Practice page
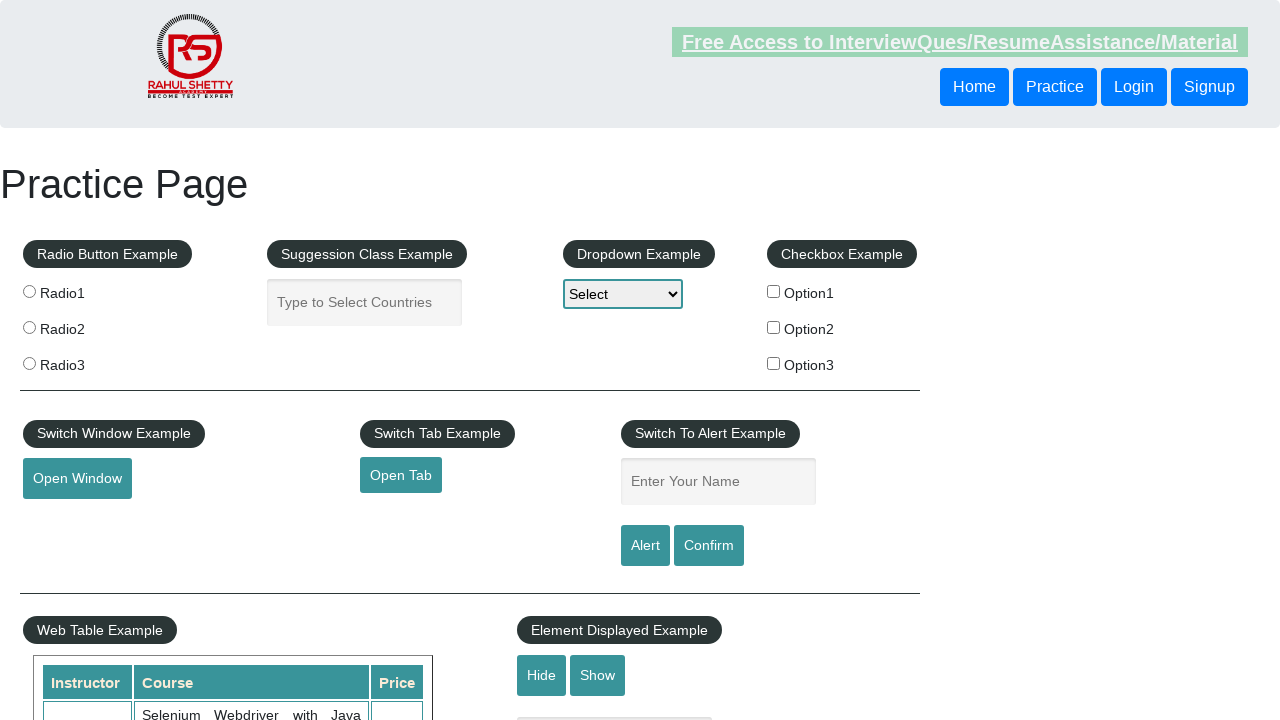

Footer section with ID 'gf-BIG' is now present
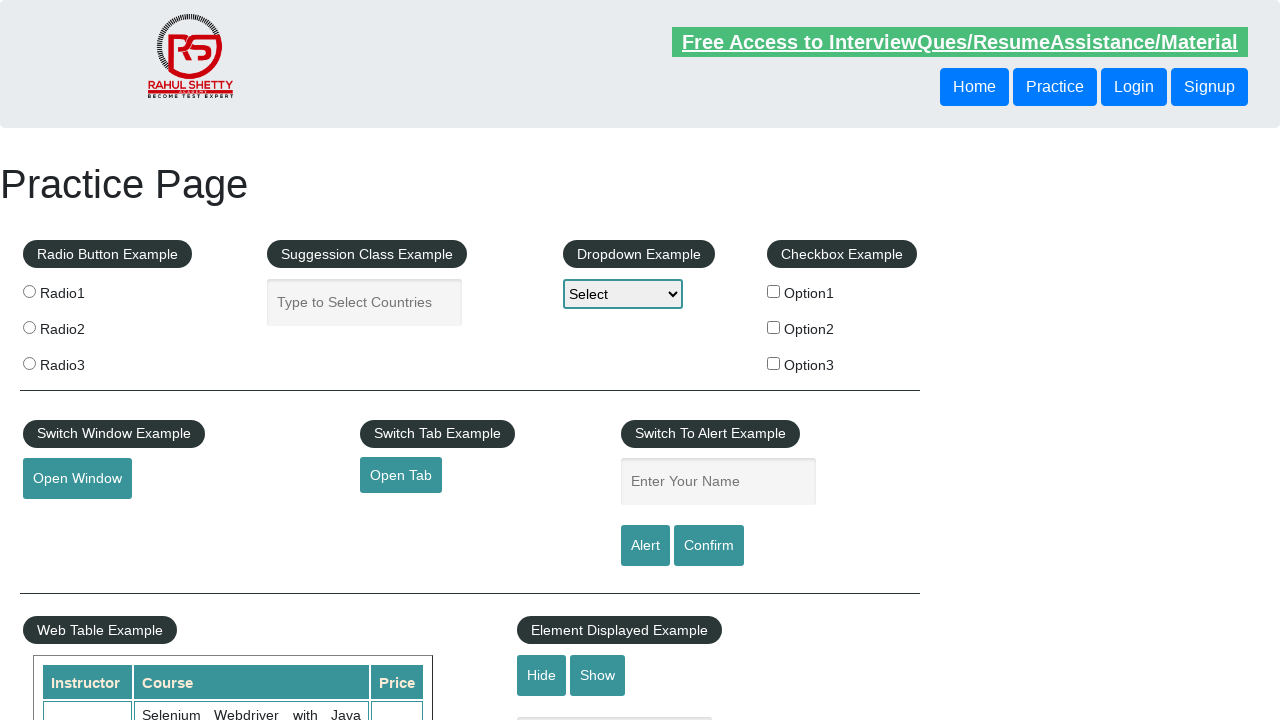

Located all anchor elements within the footer section
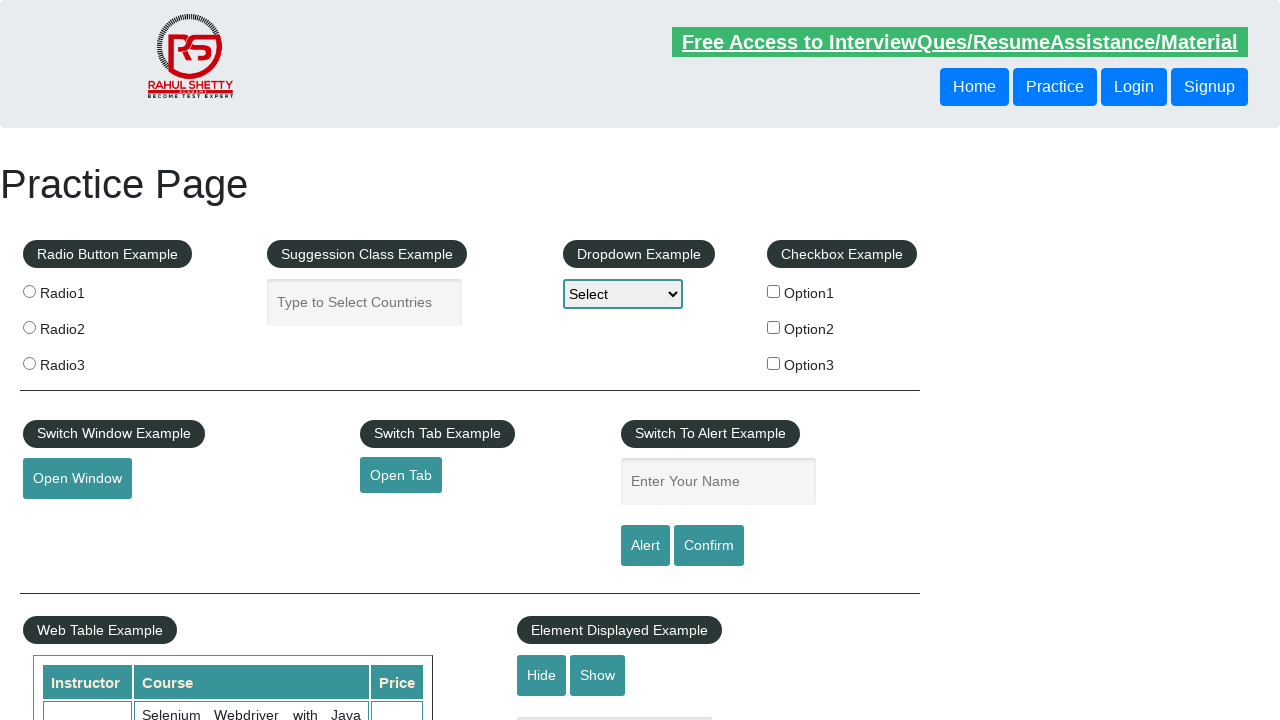

First footer link is now visible and ready
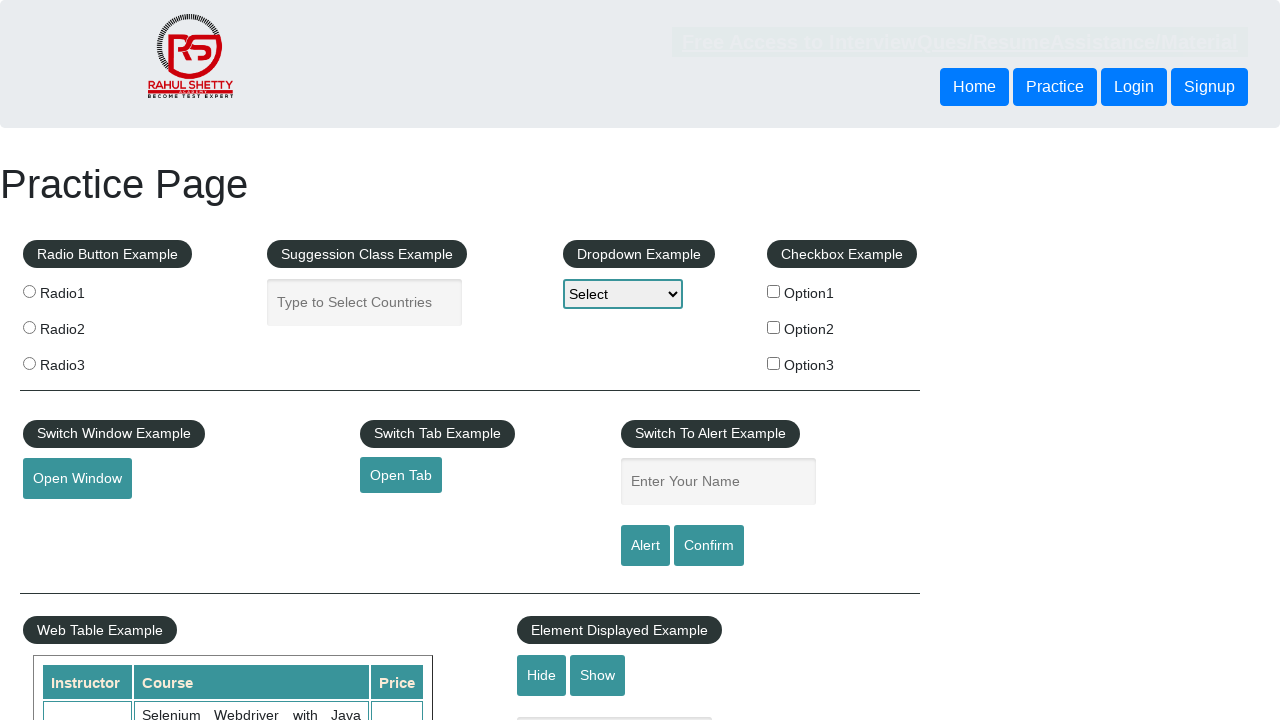

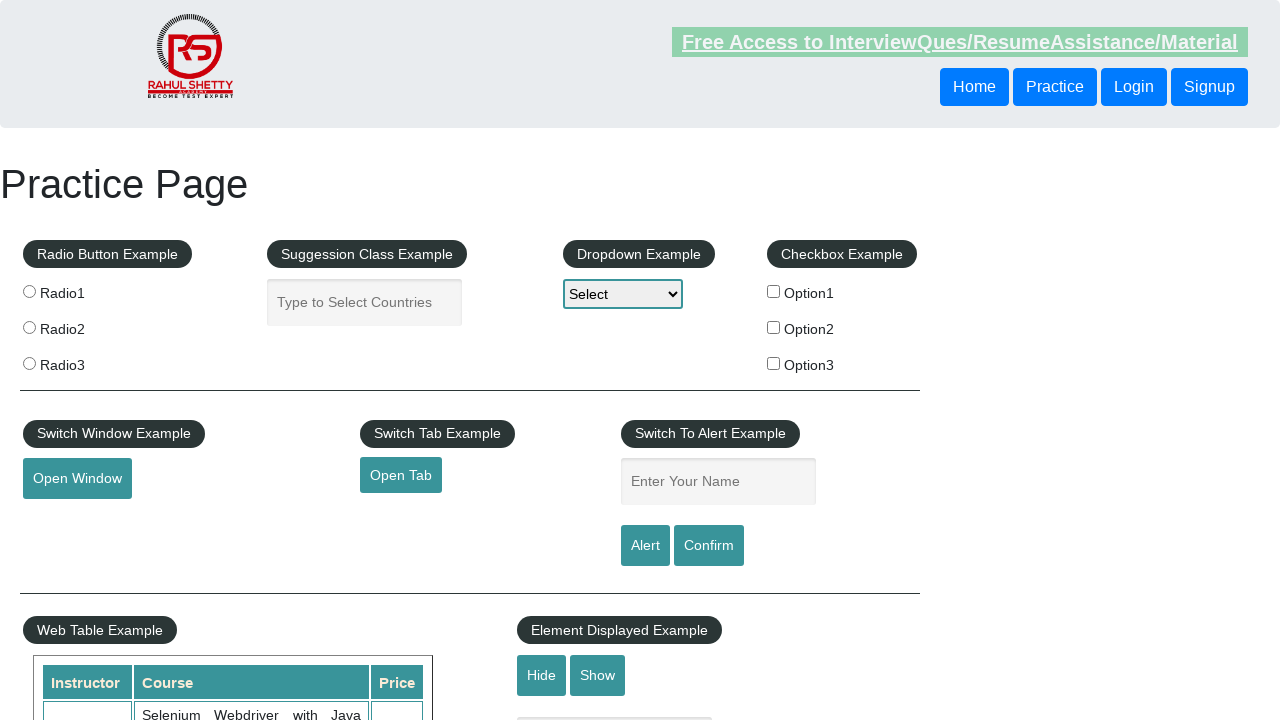